Tests drag and drop functionality on jQueryUI demo page by dragging an element and dropping it onto a target droppable area within an iframe

Starting URL: https://jqueryui.com/droppable/

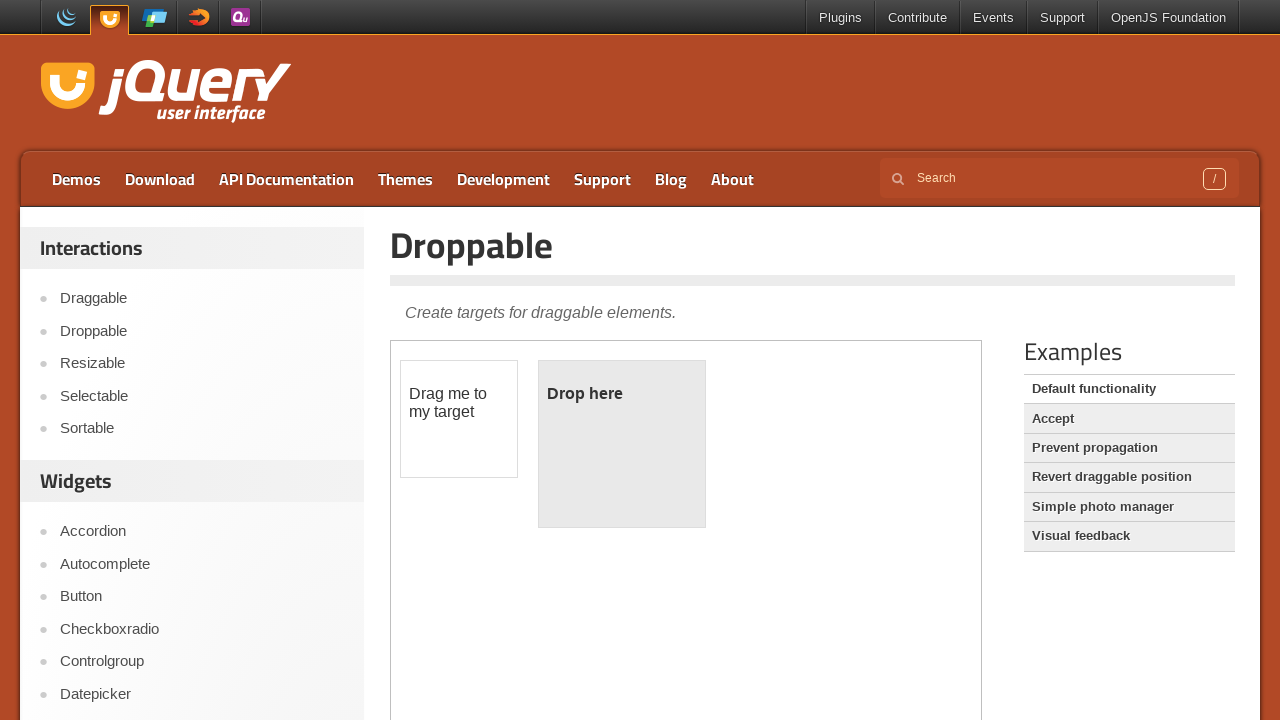

Navigated to jQueryUI droppable demo page
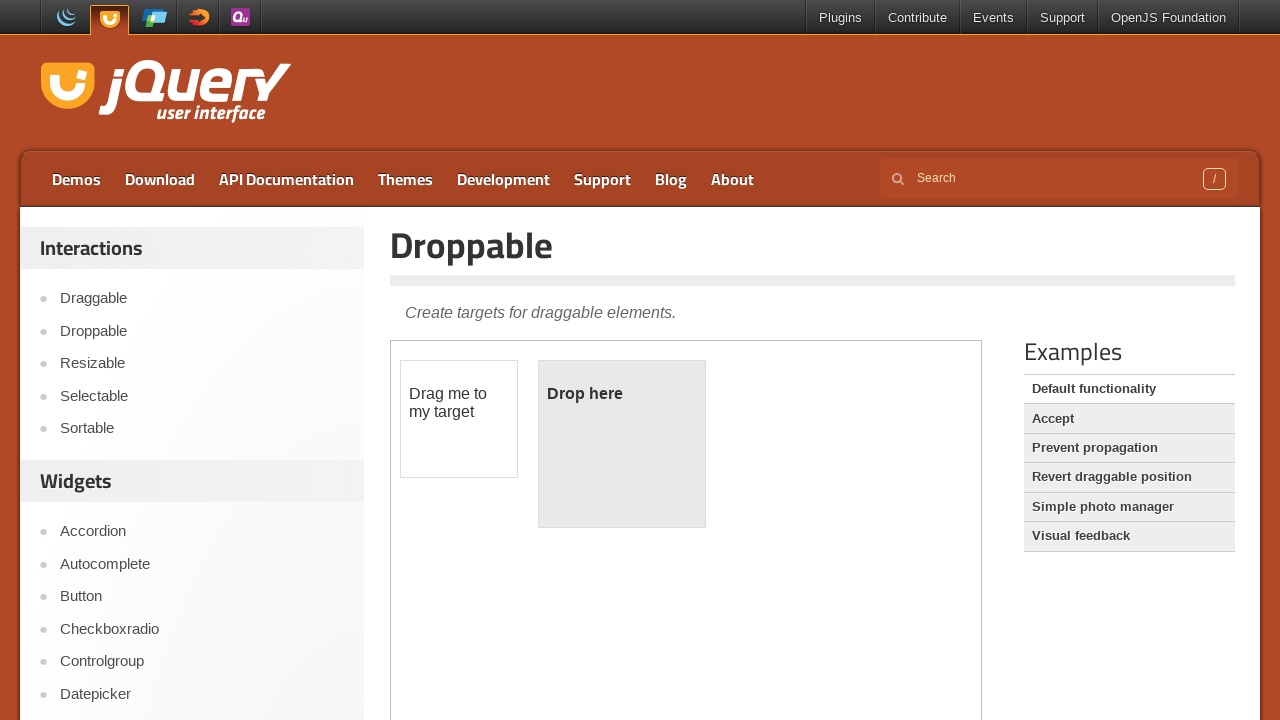

Located the iframe containing the drag and drop demo
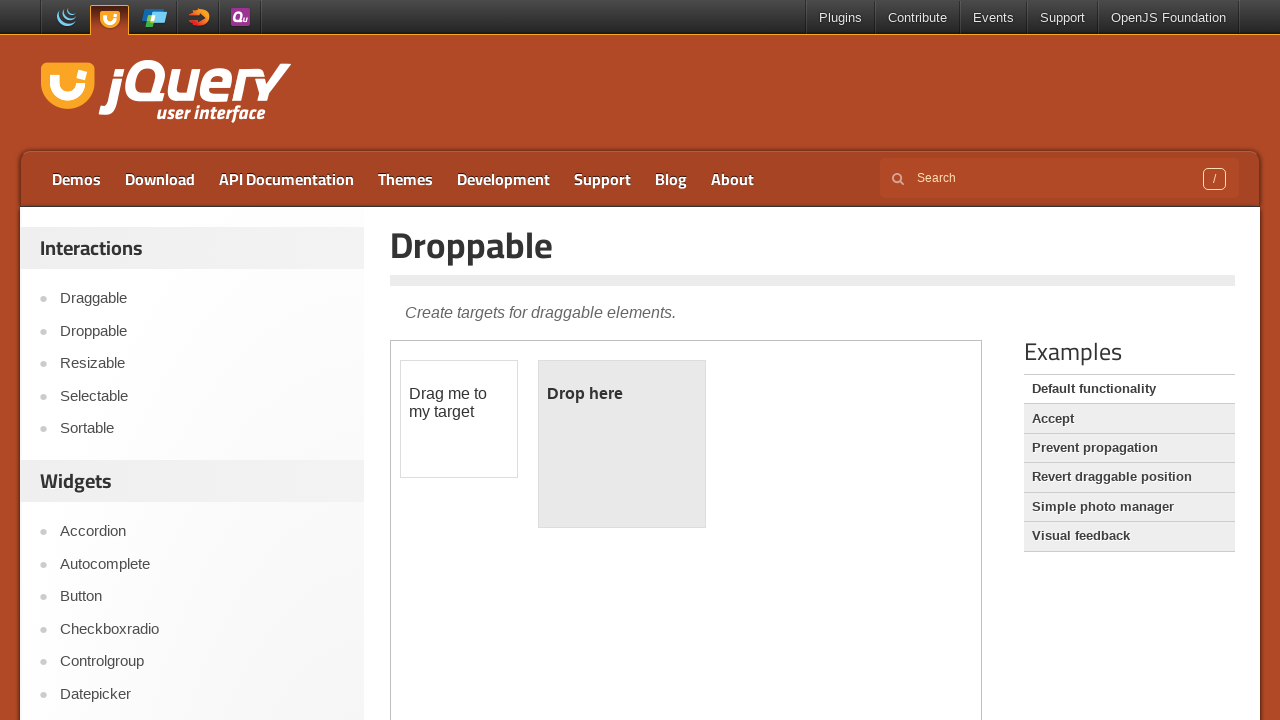

Located the draggable element
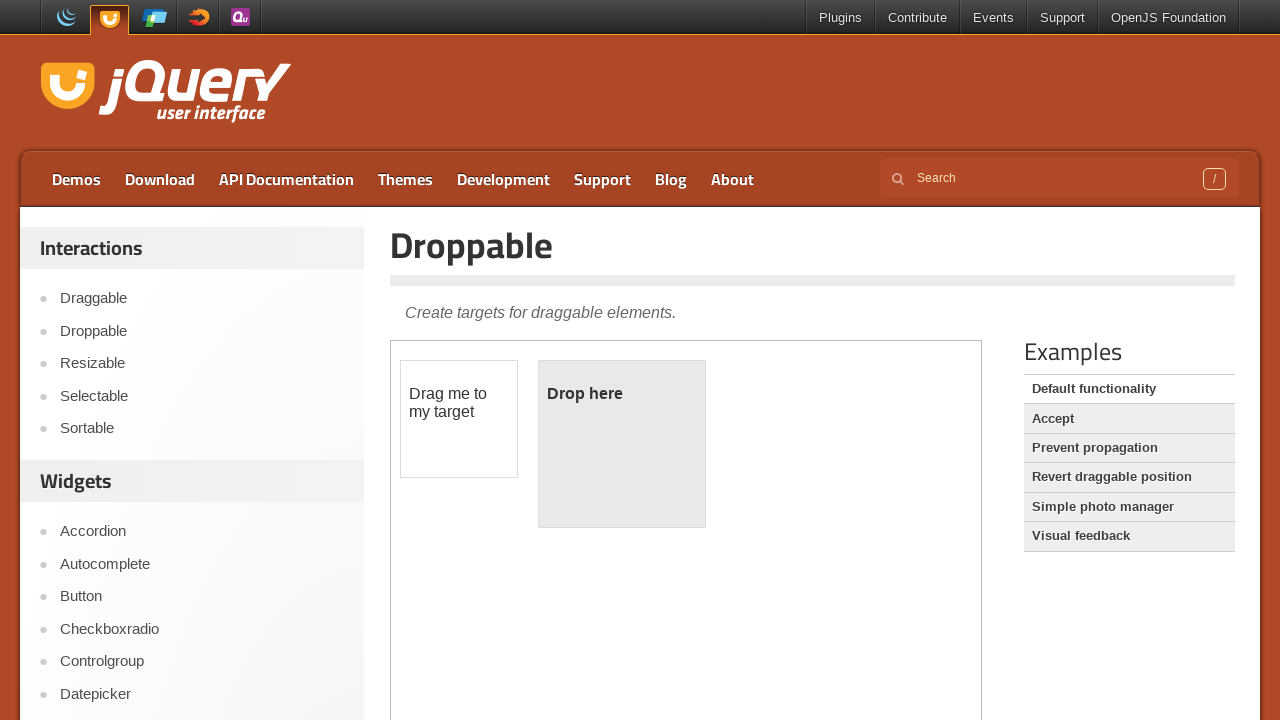

Located the droppable target element
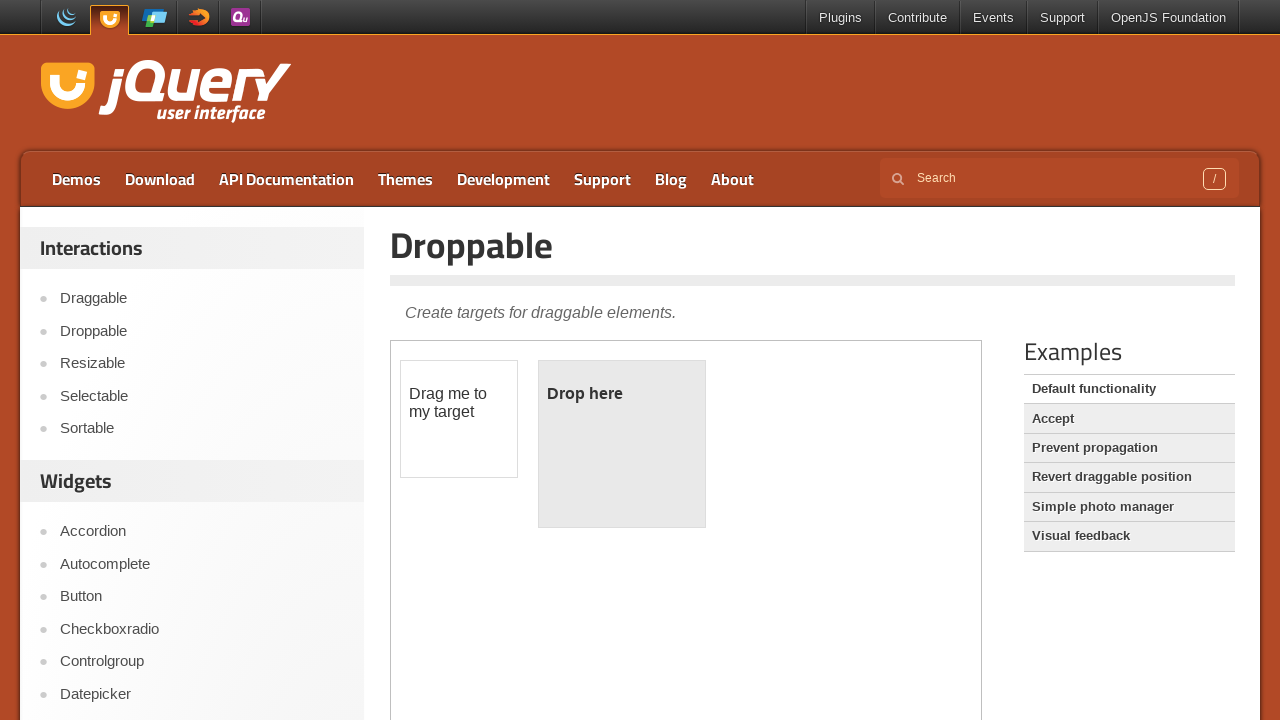

Dragged draggable element and dropped it onto the droppable area at (622, 444)
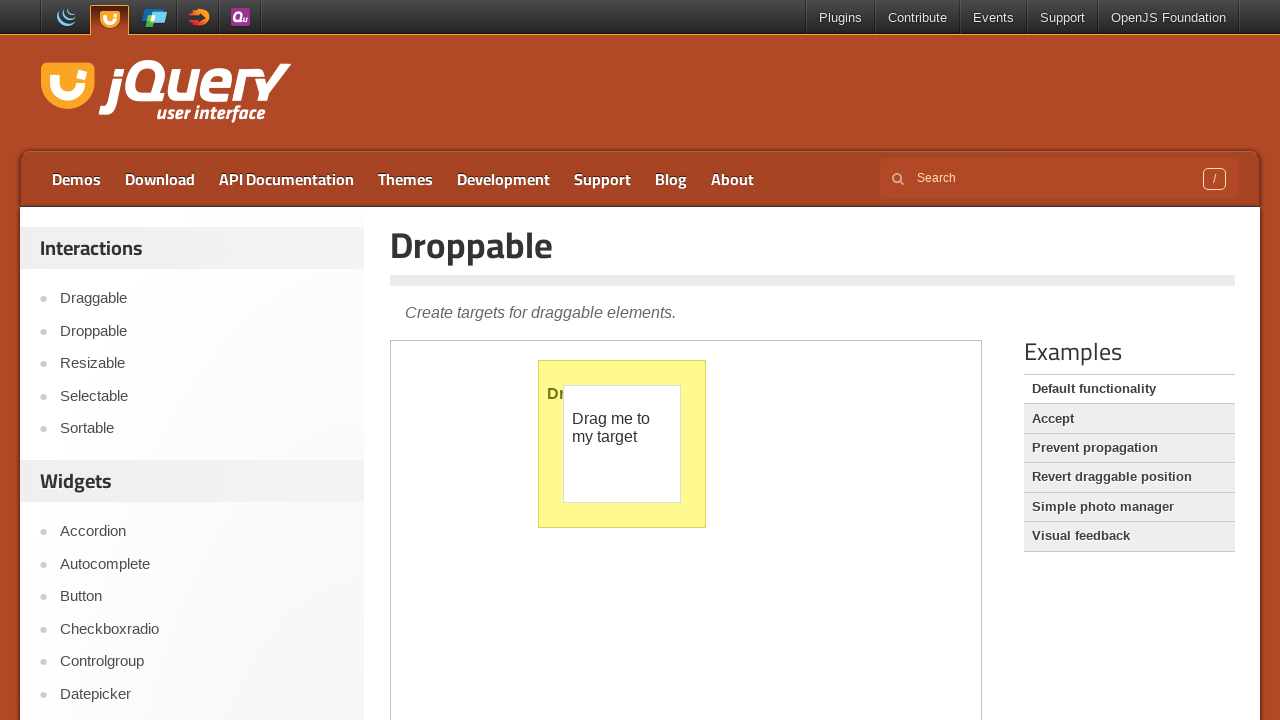

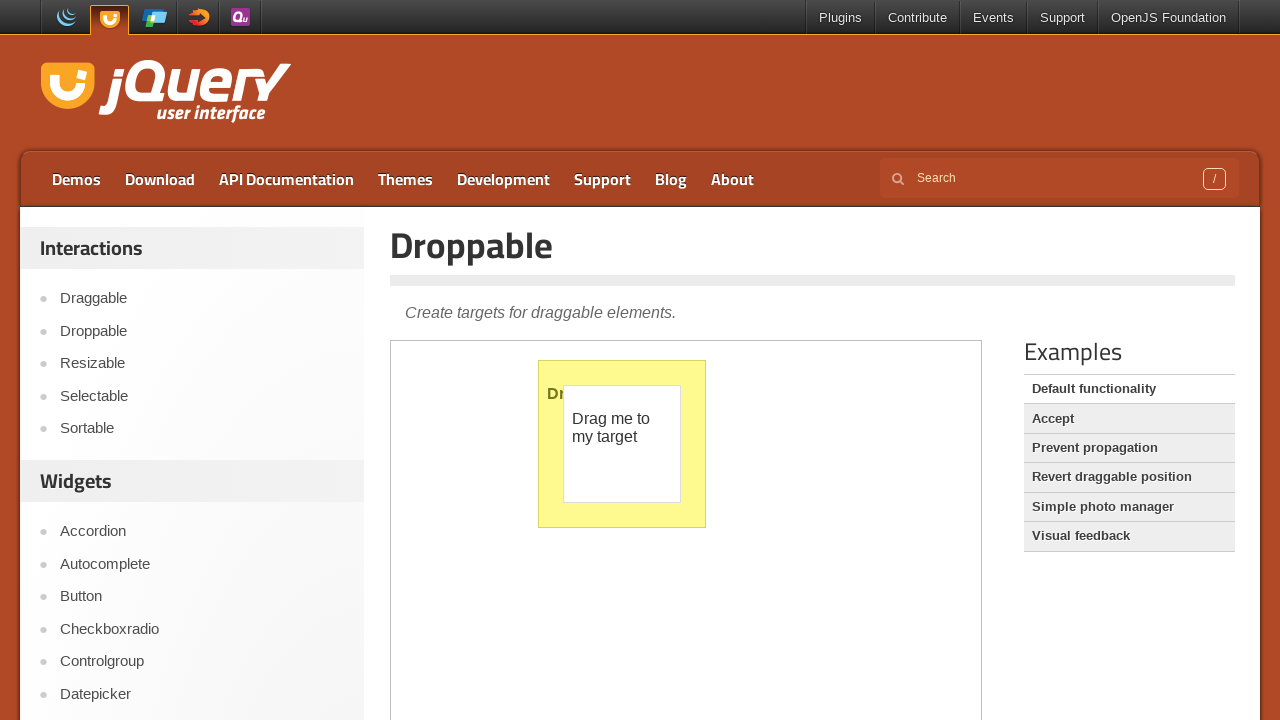